Tests entering text into a full name input field on the LetCode input practice page

Starting URL: https://letcode.in/edit

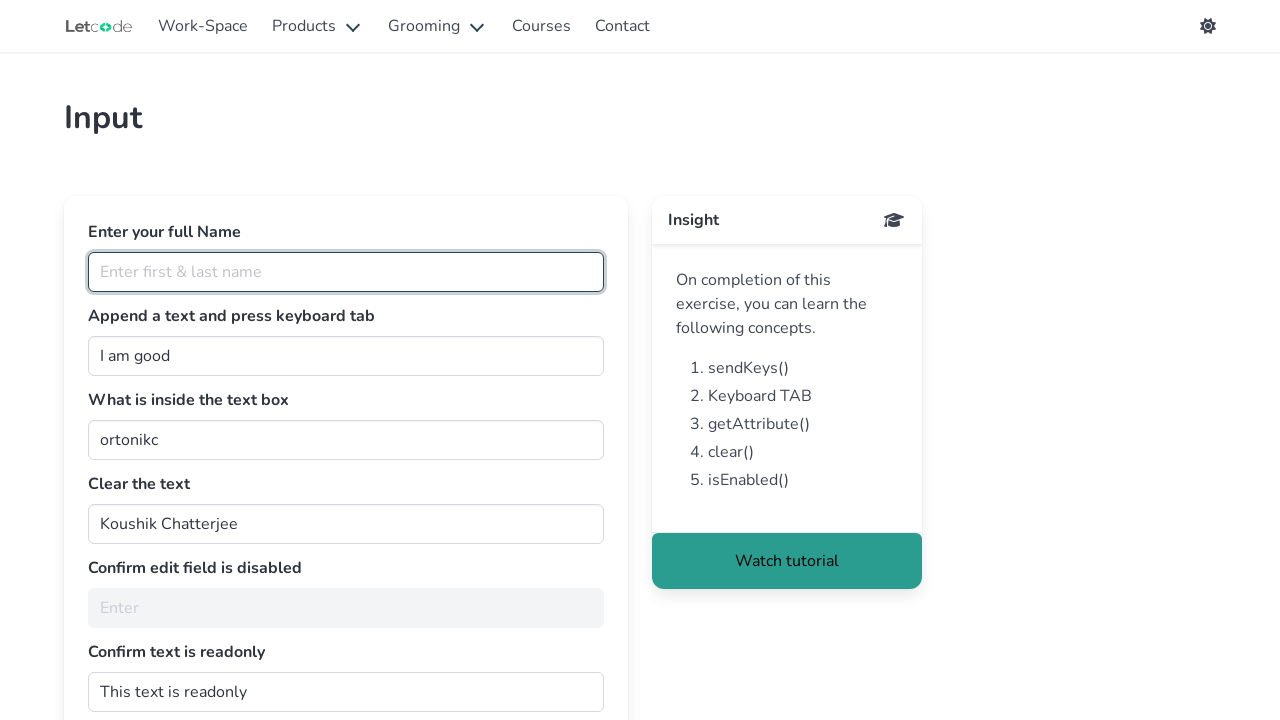

Filled full name field with 'Karthick Rajesh' on #fullName
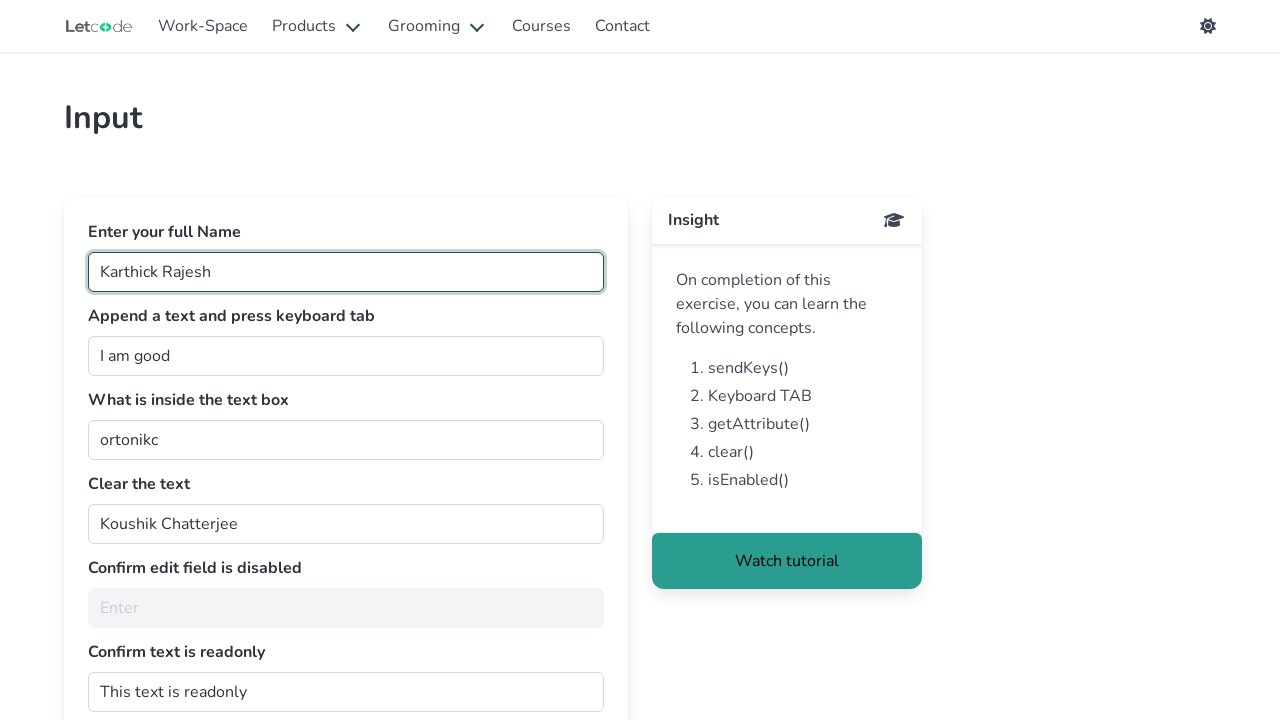

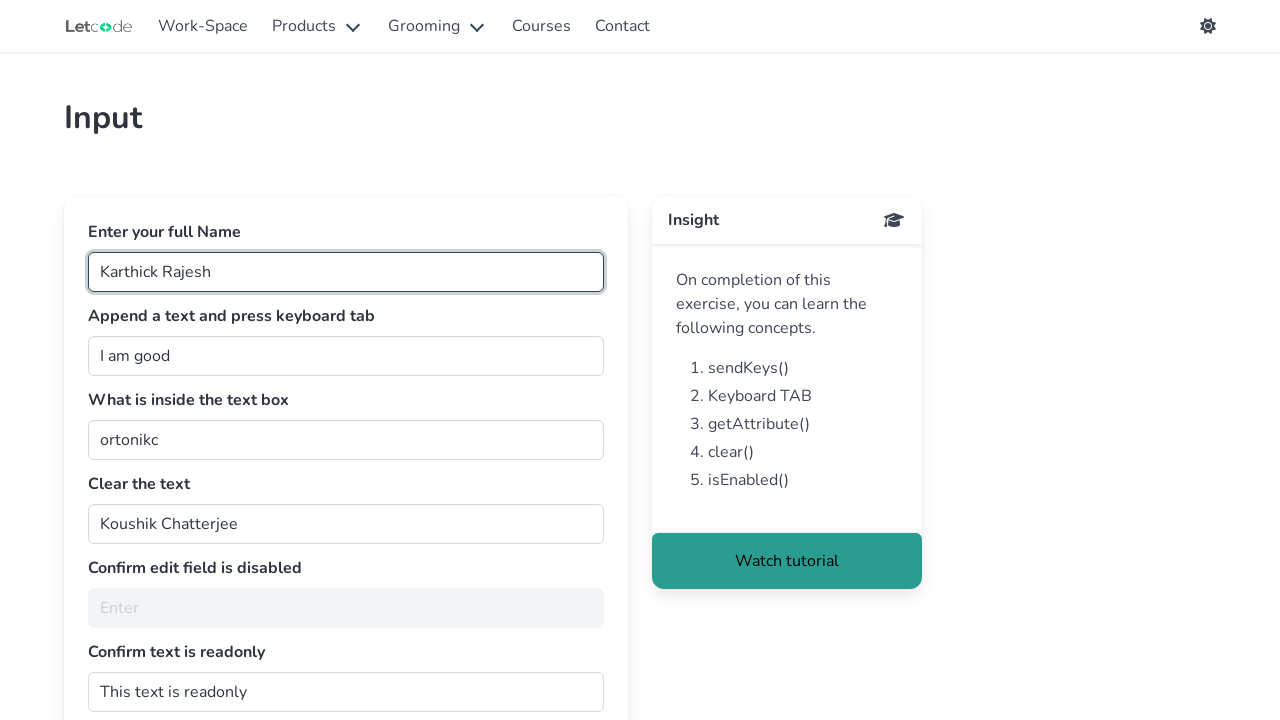